Tests calendar date picker functionality by selecting a specific date (June 15, 2027) and verifying the selected date is displayed correctly

Starting URL: https://rahulshettyacademy.com/seleniumPractise/#/offers

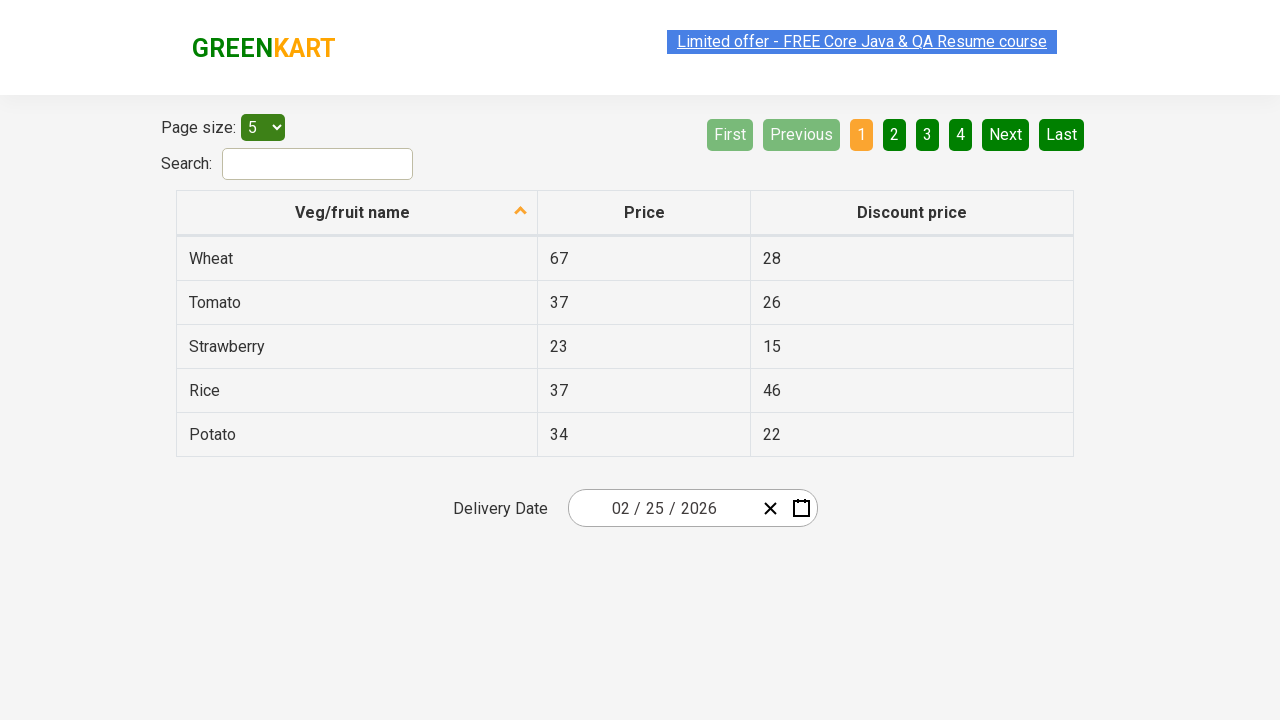

Clicked calendar text input to open date picker at (625, 508) on input.react-date-picker__inputGroup__input
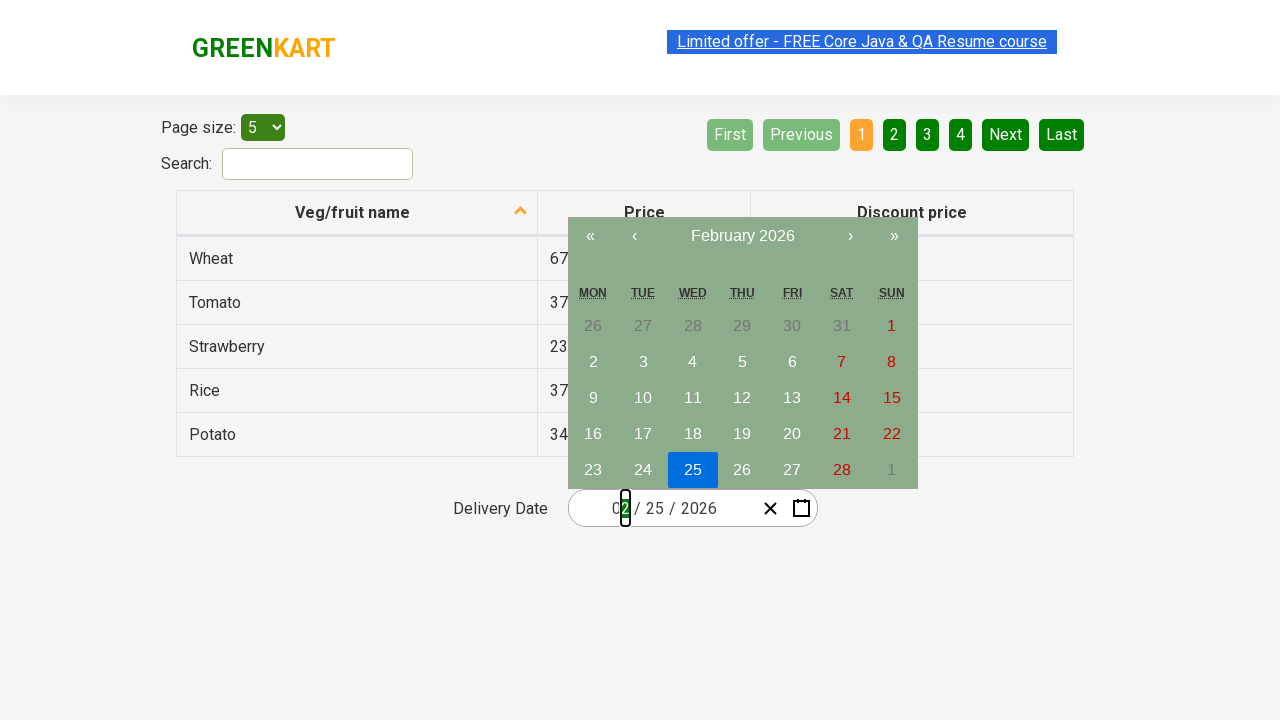

Clicked calendar header once to navigate to month selection at (742, 236) on button.react-calendar__navigation__label
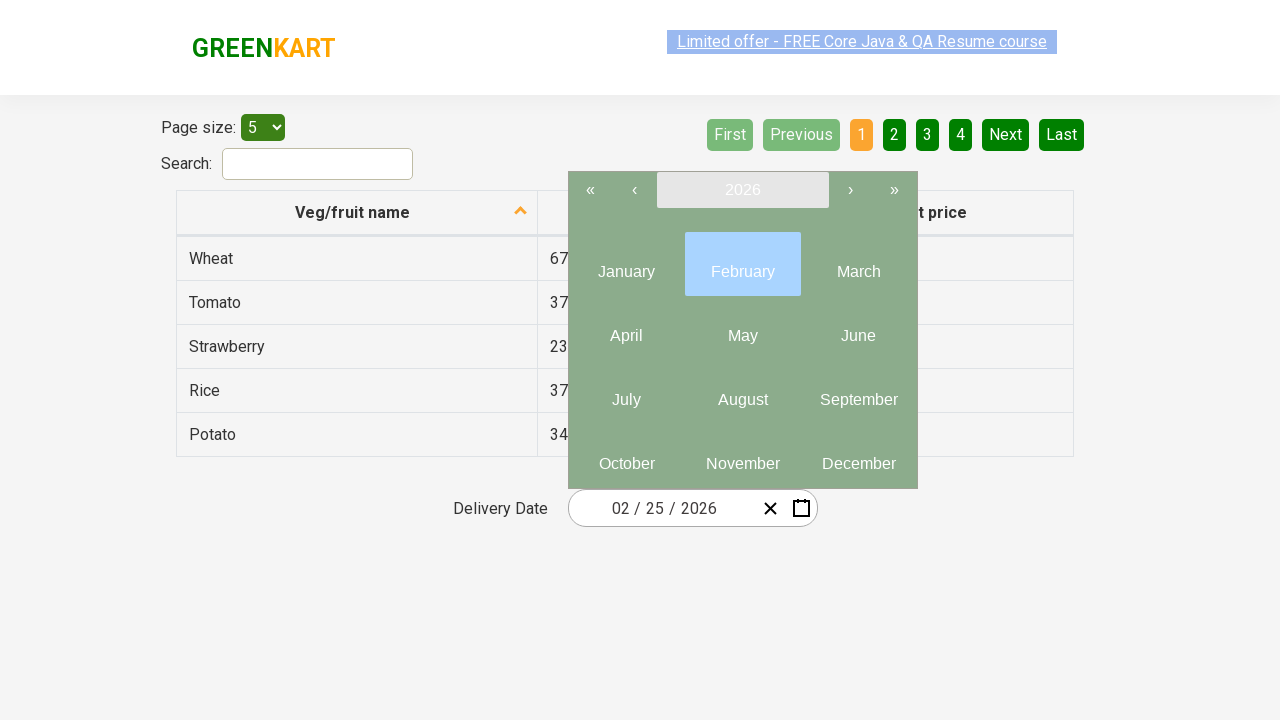

Clicked calendar header again to navigate to year selection at (742, 190) on button.react-calendar__navigation__label
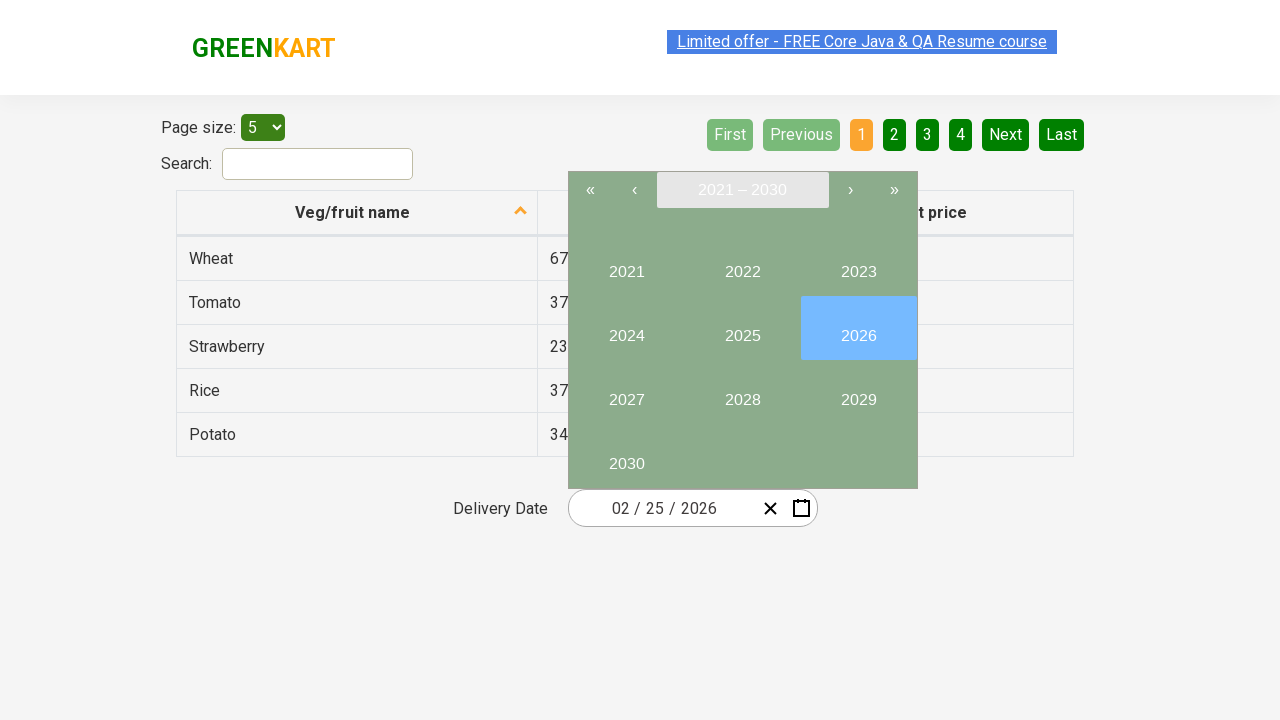

Selected year 2027 from decade view at (626, 392) on button.react-calendar__decade-view__years__year:has-text('2027')
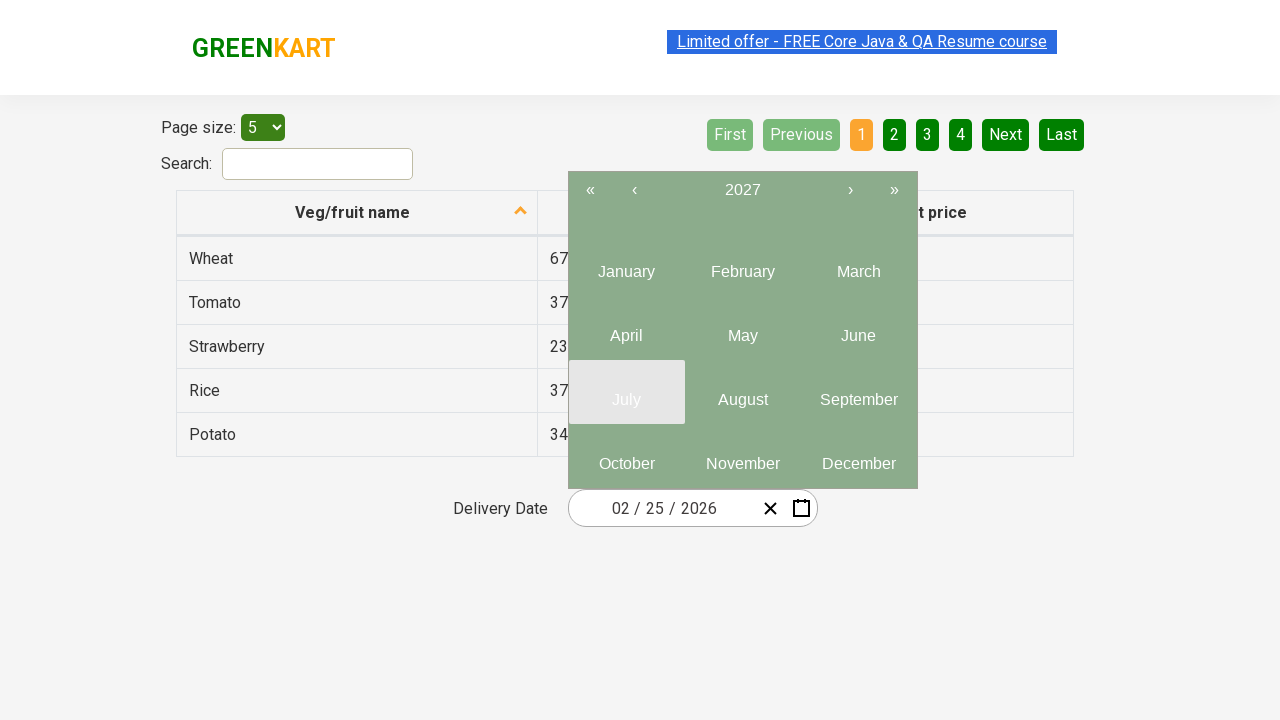

Selected June from month picker at (858, 328) on button.react-calendar__year-view__months__month:has-text('Jun')
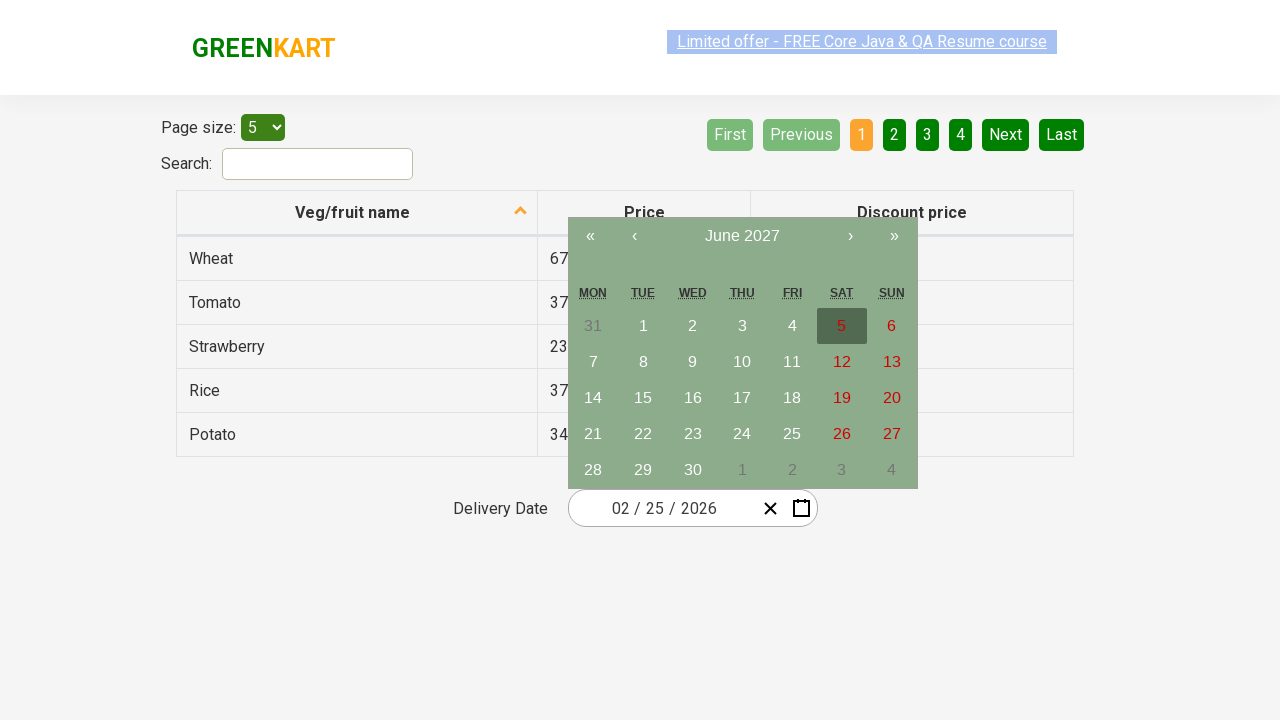

Selected day 15 from calendar at (643, 398) on button.react-calendar__month-view__days__day:has-text('15'):not(.react-calendar_
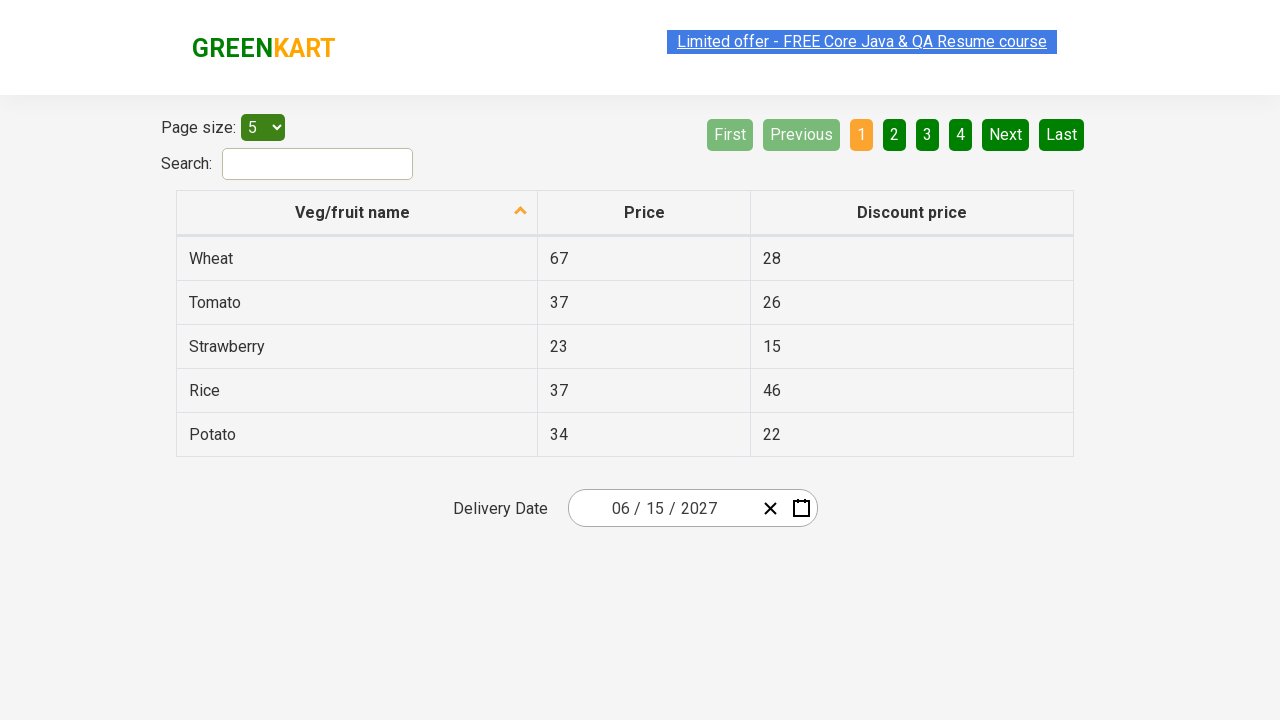

Retrieved month value from date picker
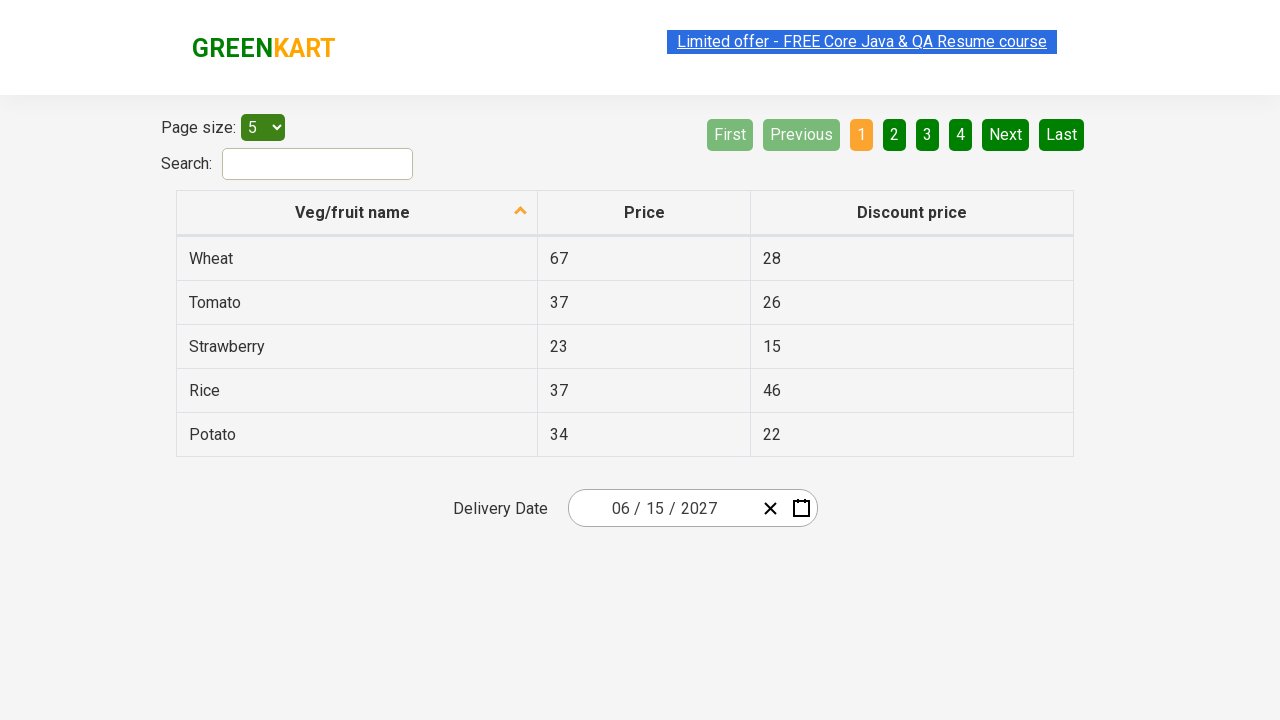

Retrieved day value from date picker
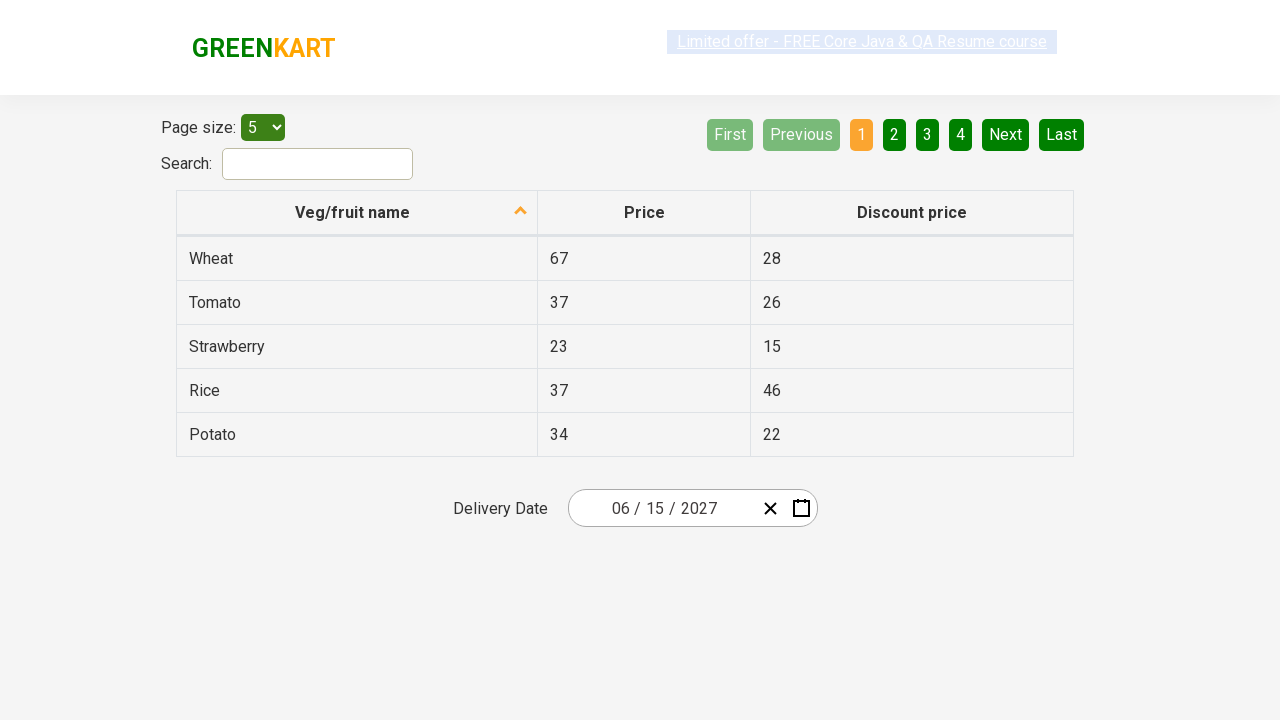

Retrieved year value from date picker
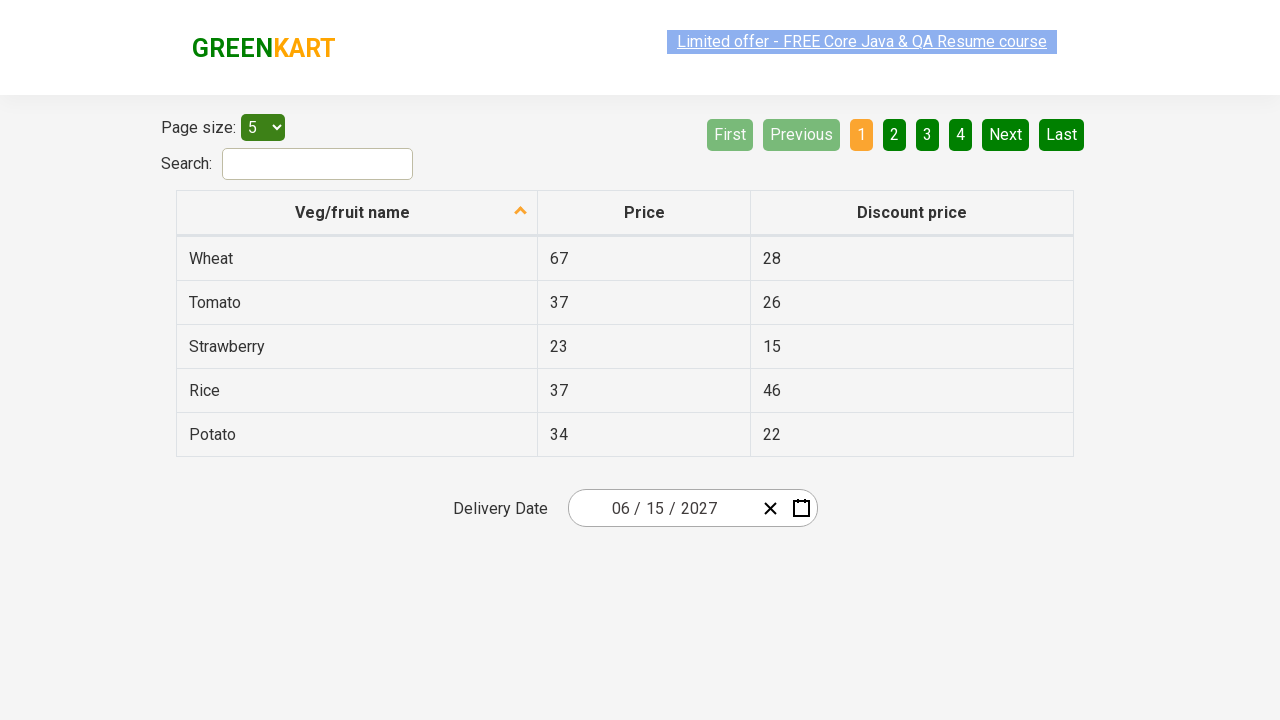

Verified selected date is 6/15/2027
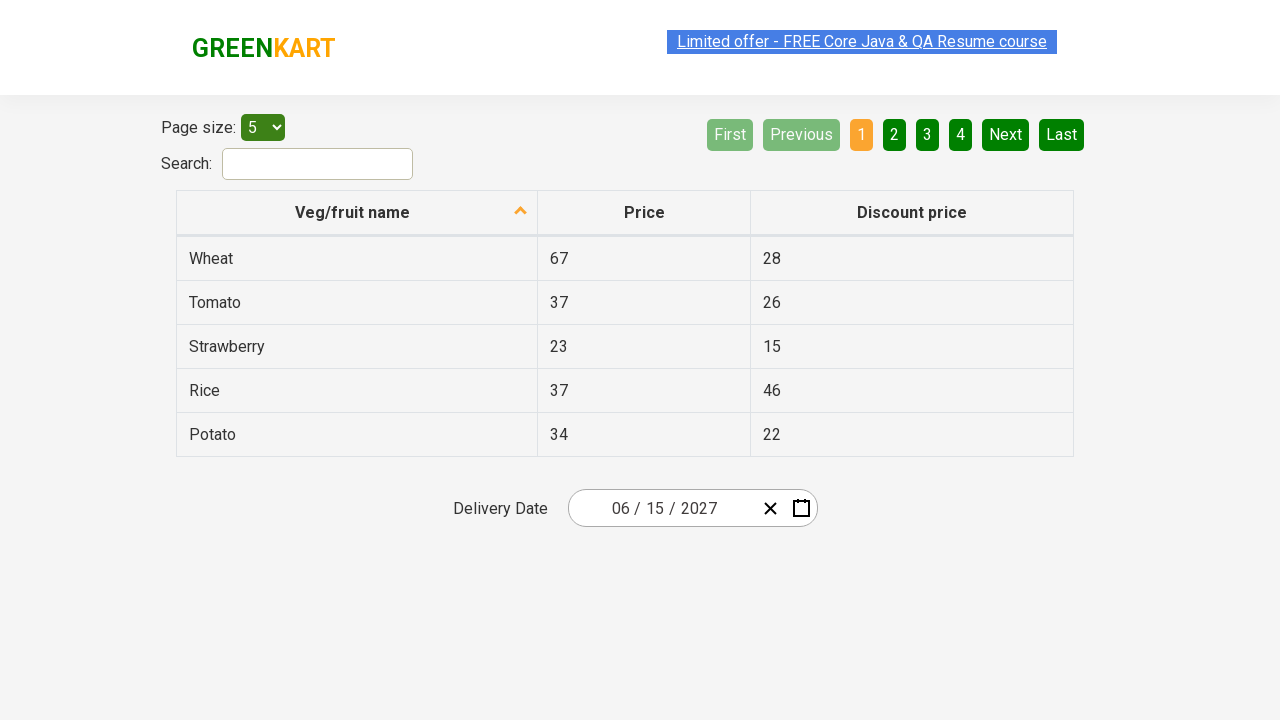

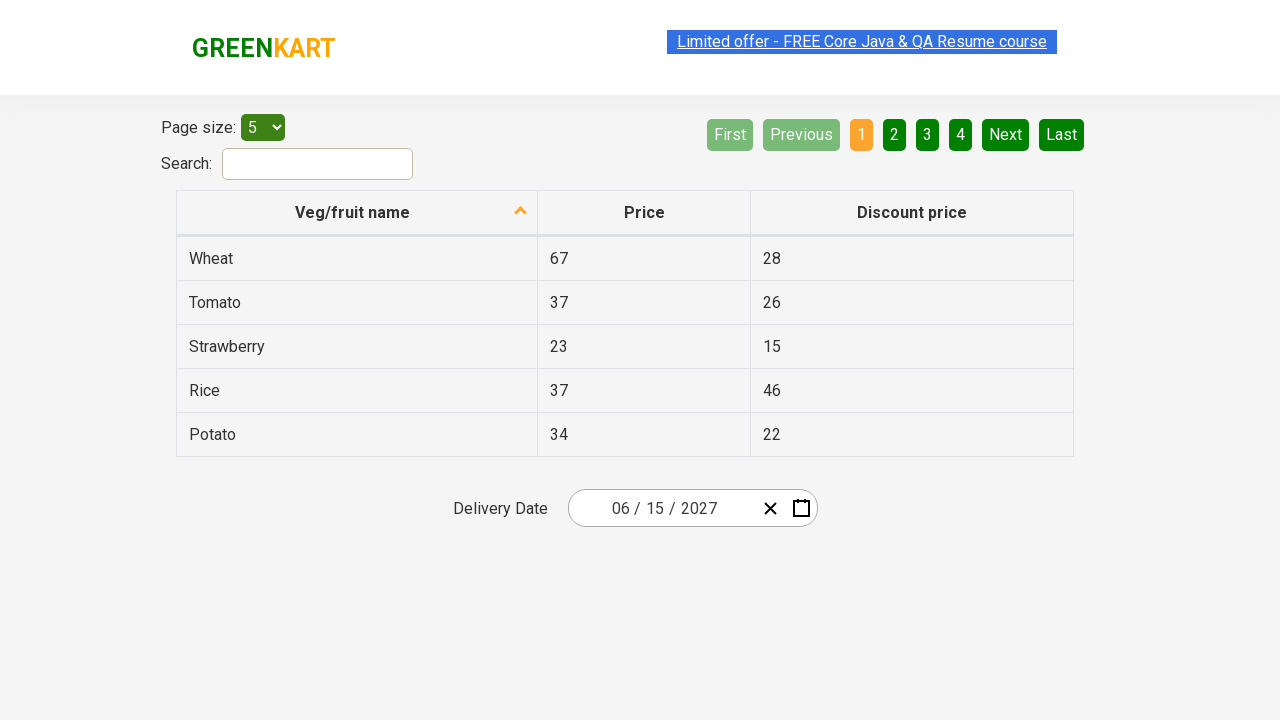